Tests dynamic controls page by clicking the Remove button and waiting for the Add button to appear

Starting URL: http://the-internet.herokuapp.com/dynamic_controls

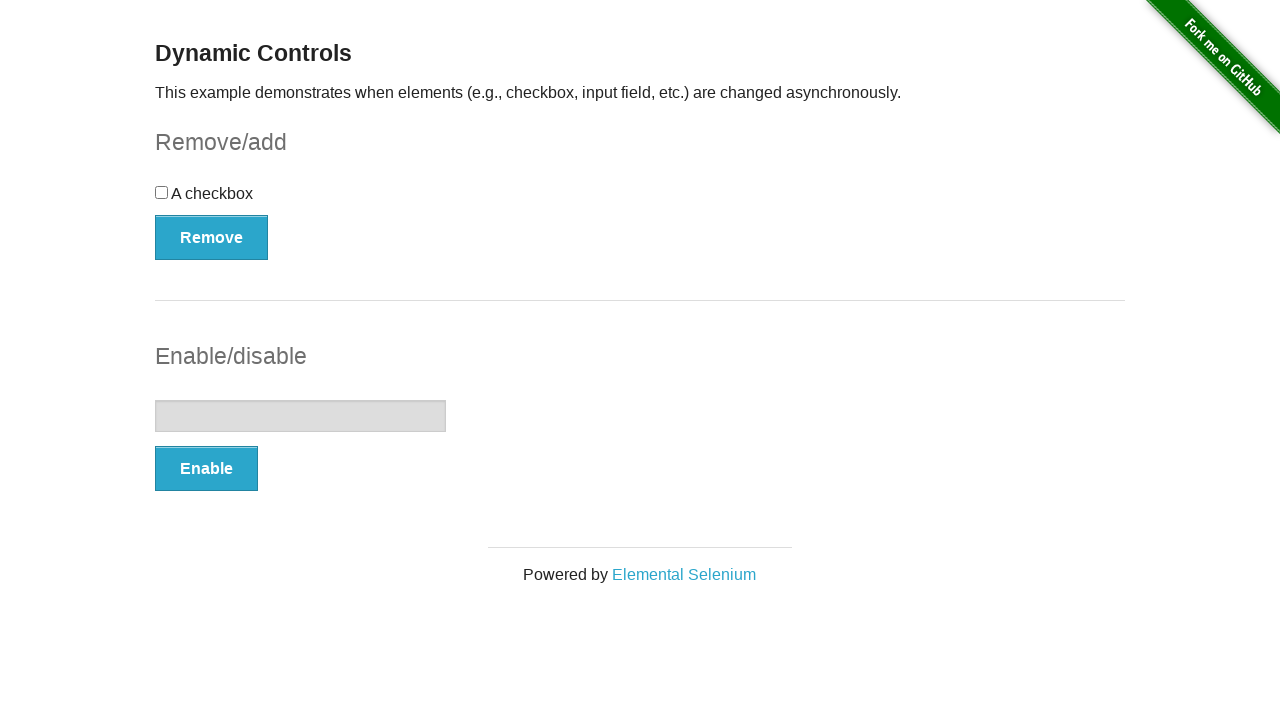

Clicked the Remove button at (212, 237) on xpath=//*[.='Remove']
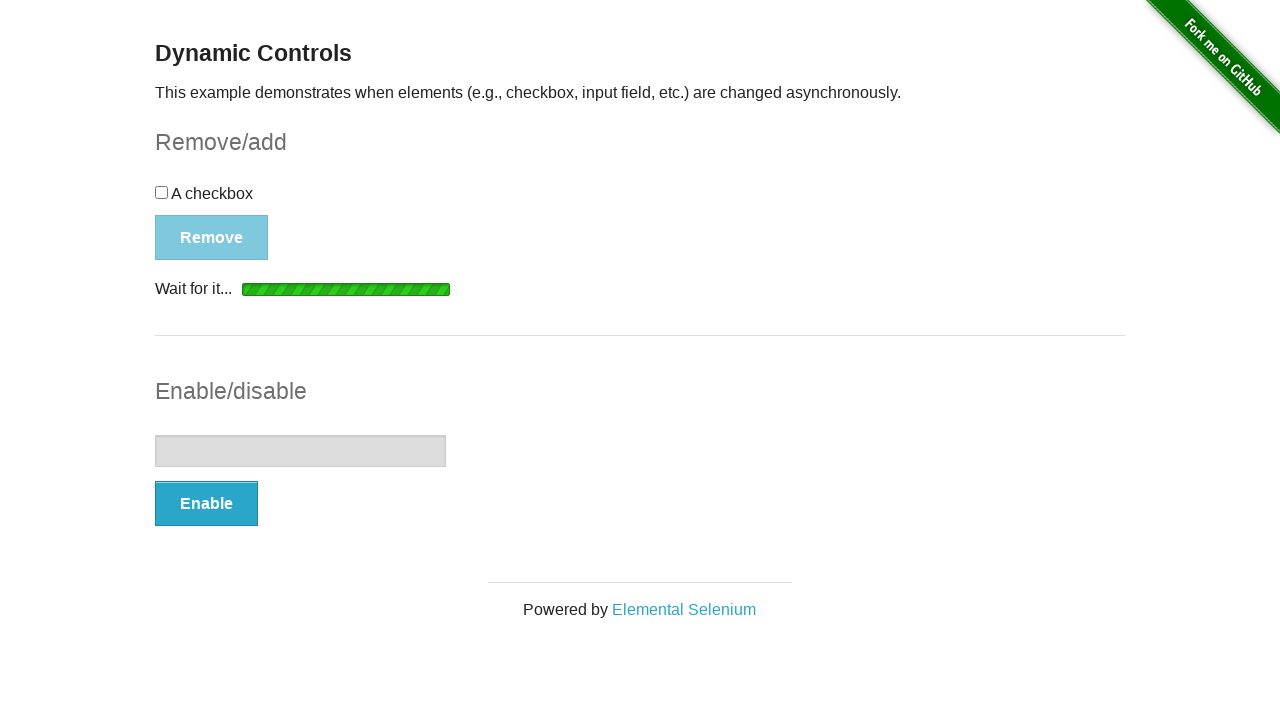

Waited for and verified the Add button appeared
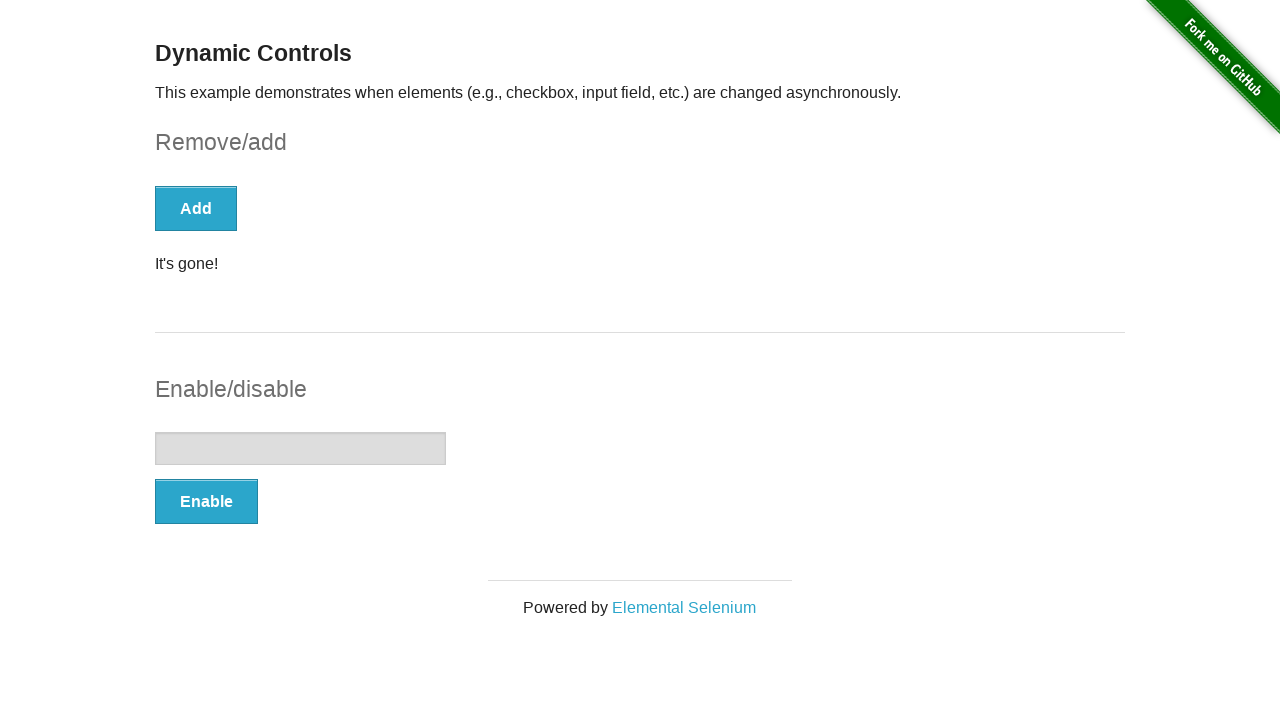

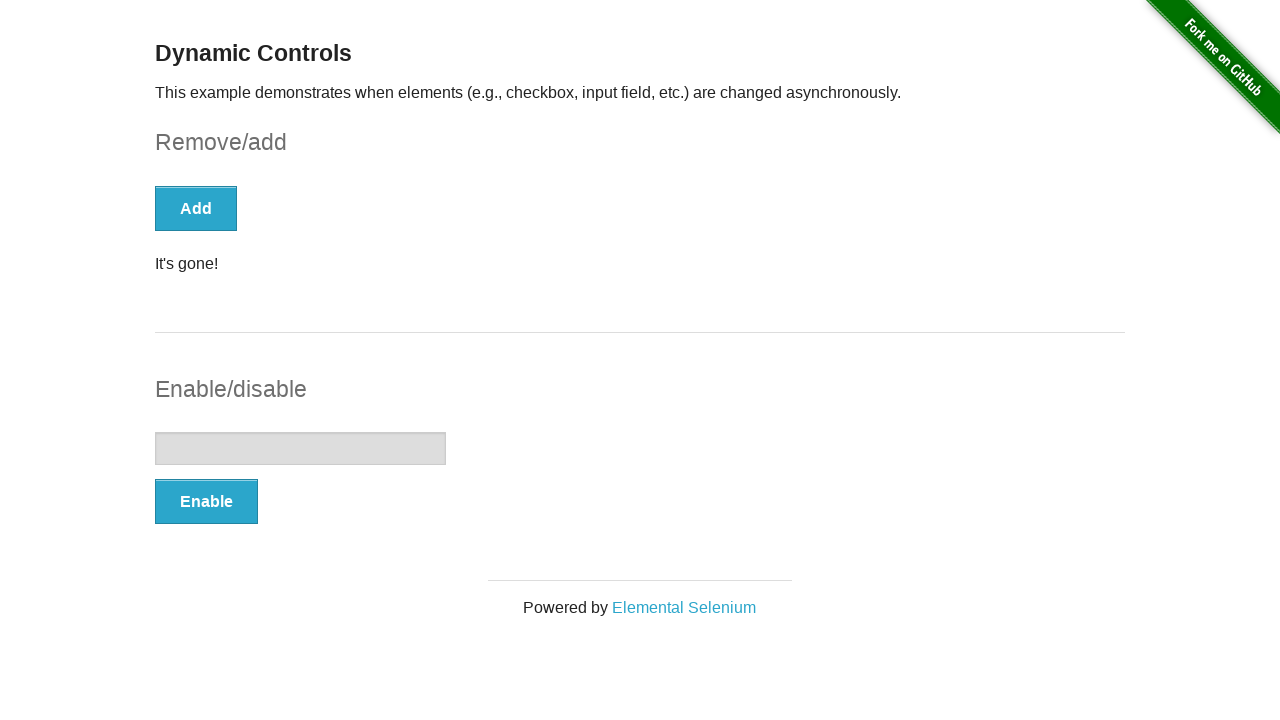